Tests browser navigation functionality by visiting a page, navigating to another page, then using browser back and refresh buttons

Starting URL: https://rahulshettyacademy.com/#/index

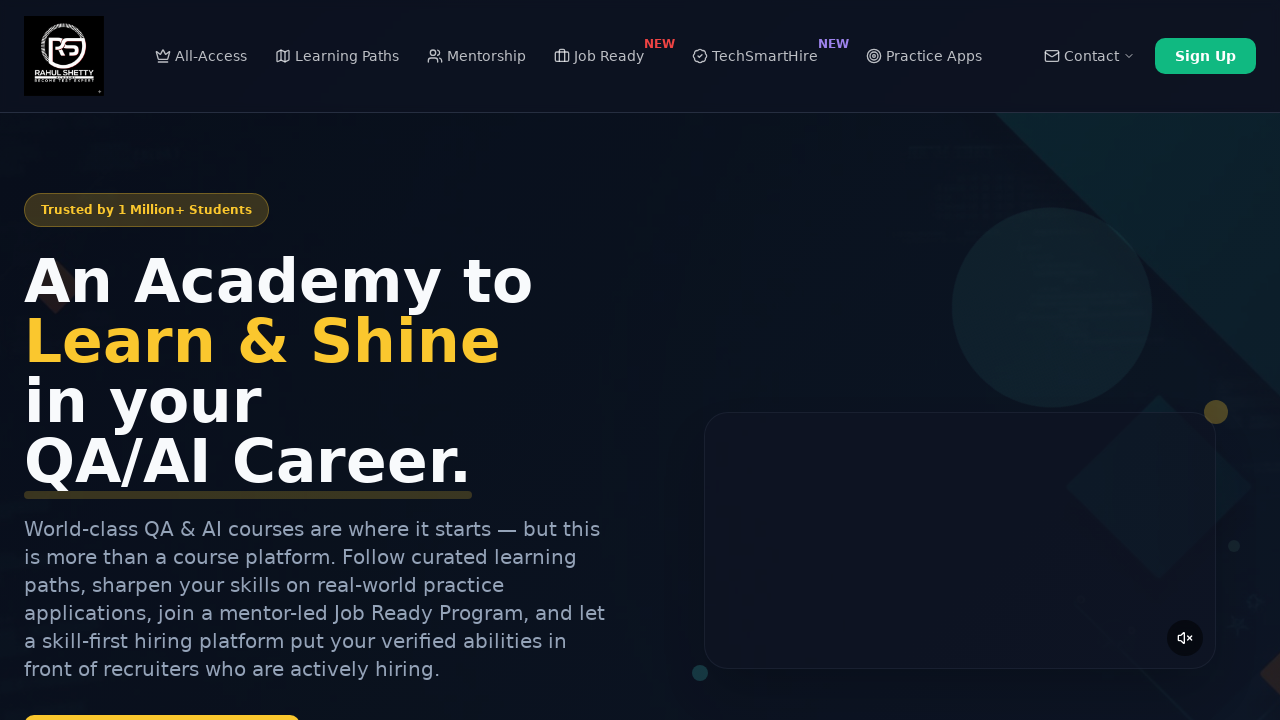

Verified page title contains 'Rahul Shetty Academy'
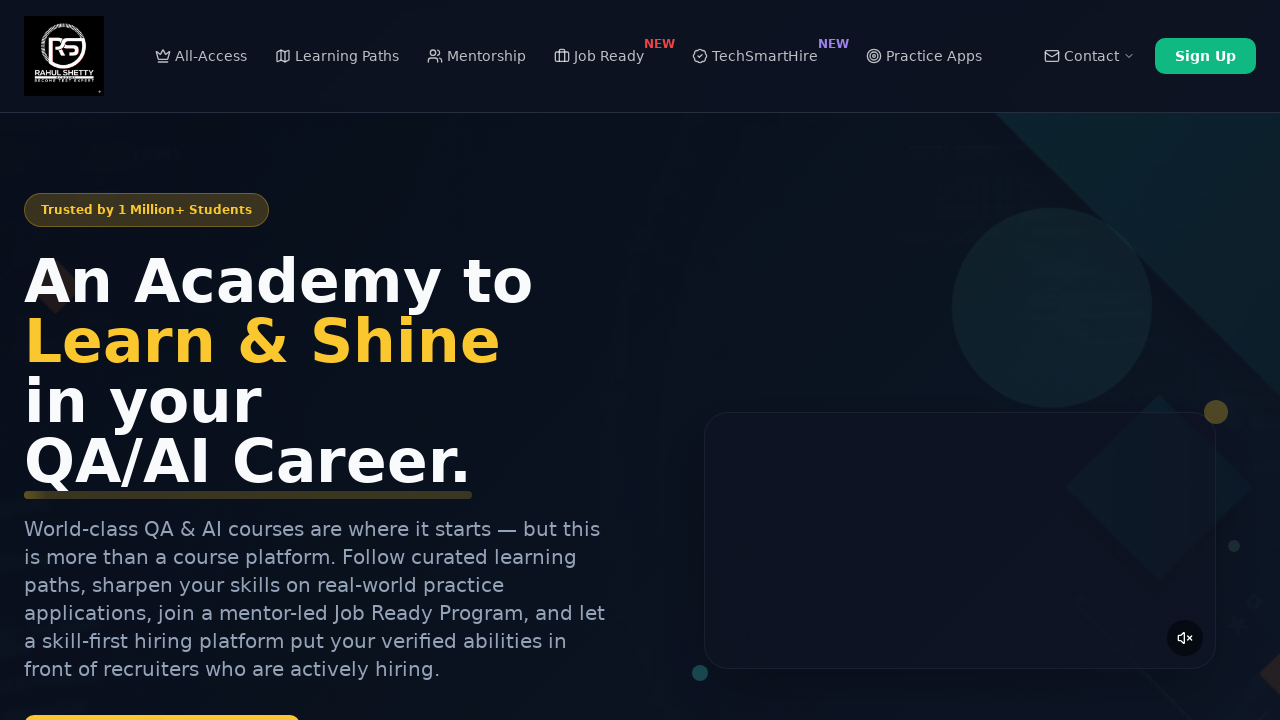

Navigated to AutomationPractice page
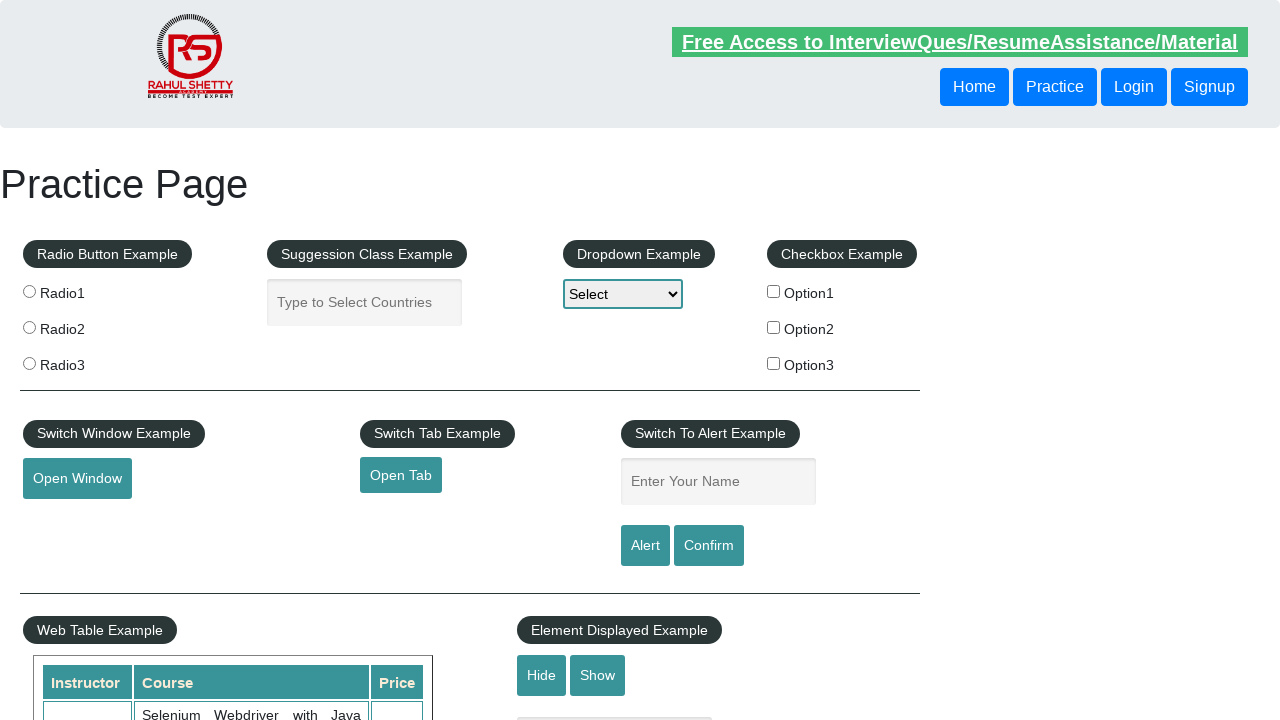

Navigated back to previous page using browser back button
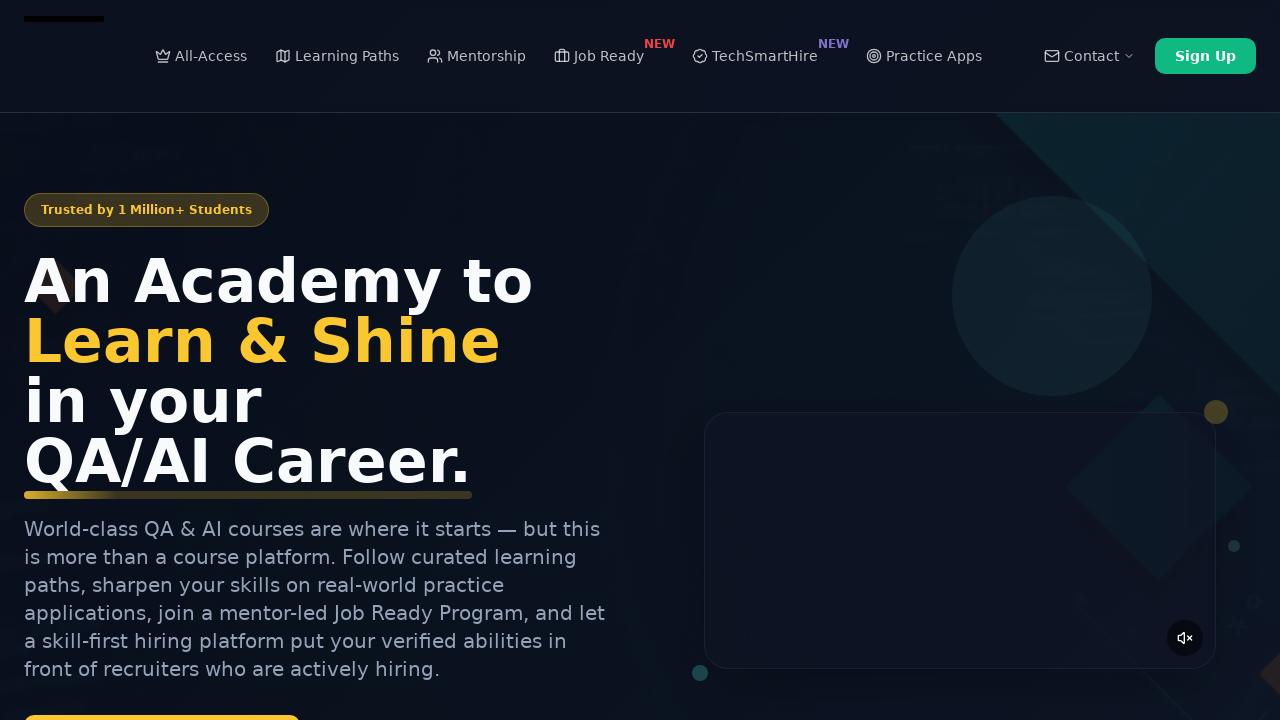

Refreshed the current page
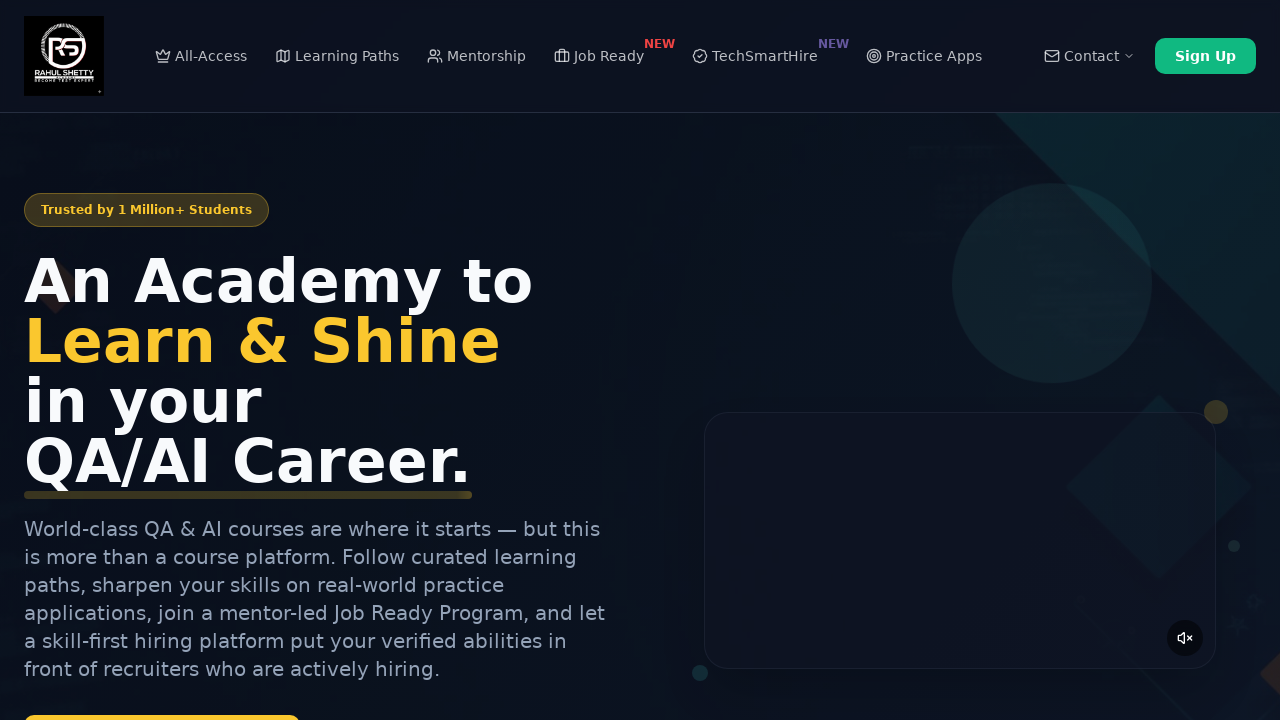

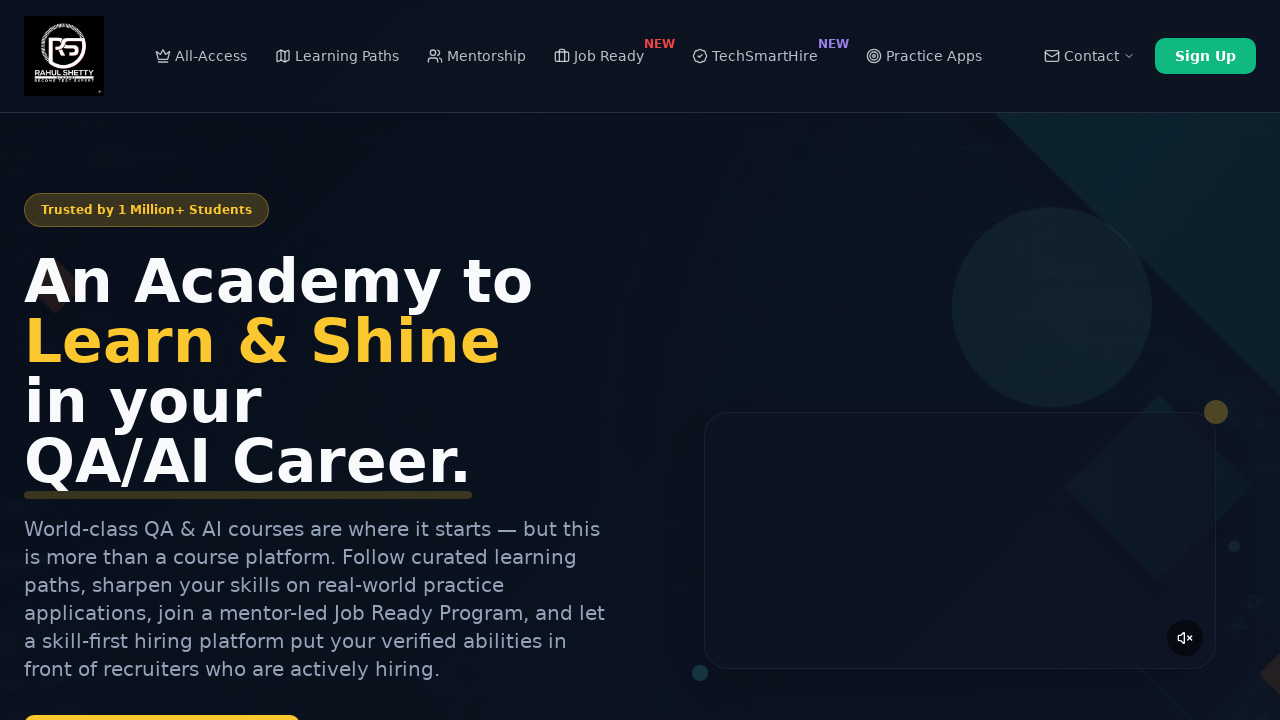